Tests dropdown handling functionality by selecting options from multiple dropdowns using different selection methods (label, value, and index)

Starting URL: https://letcode.in/dropdowns

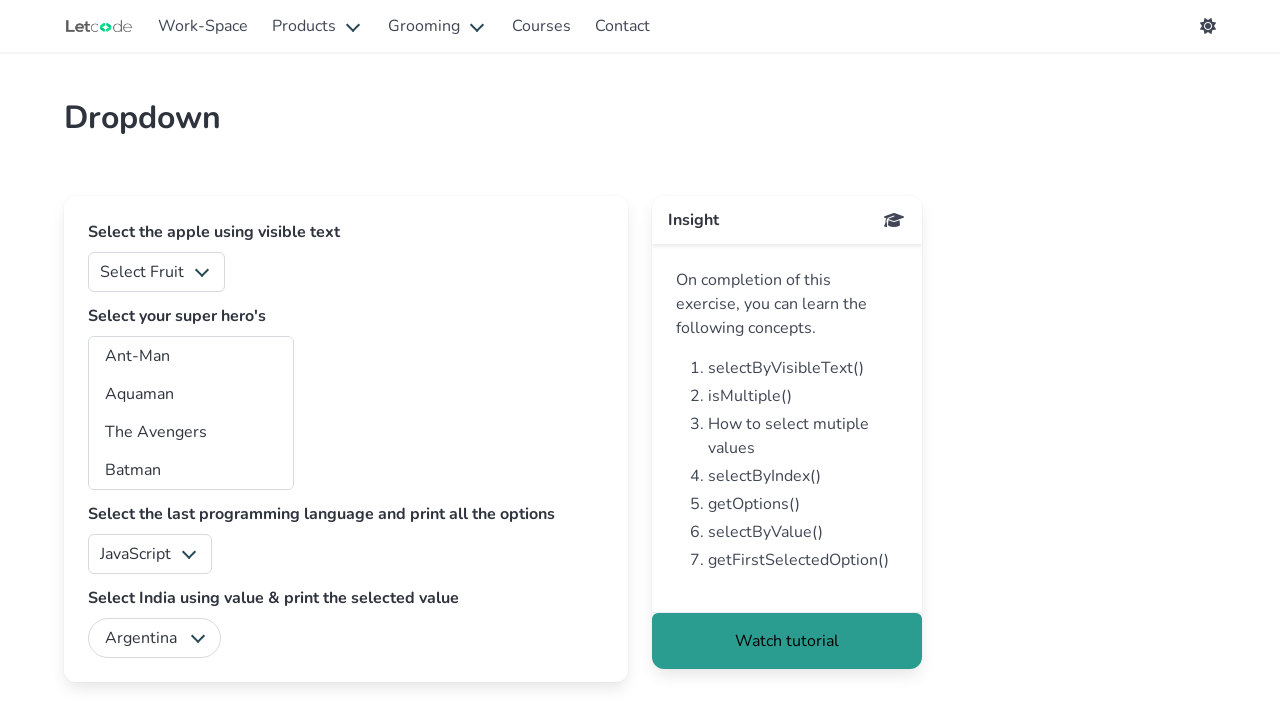

Waited for DOM to load
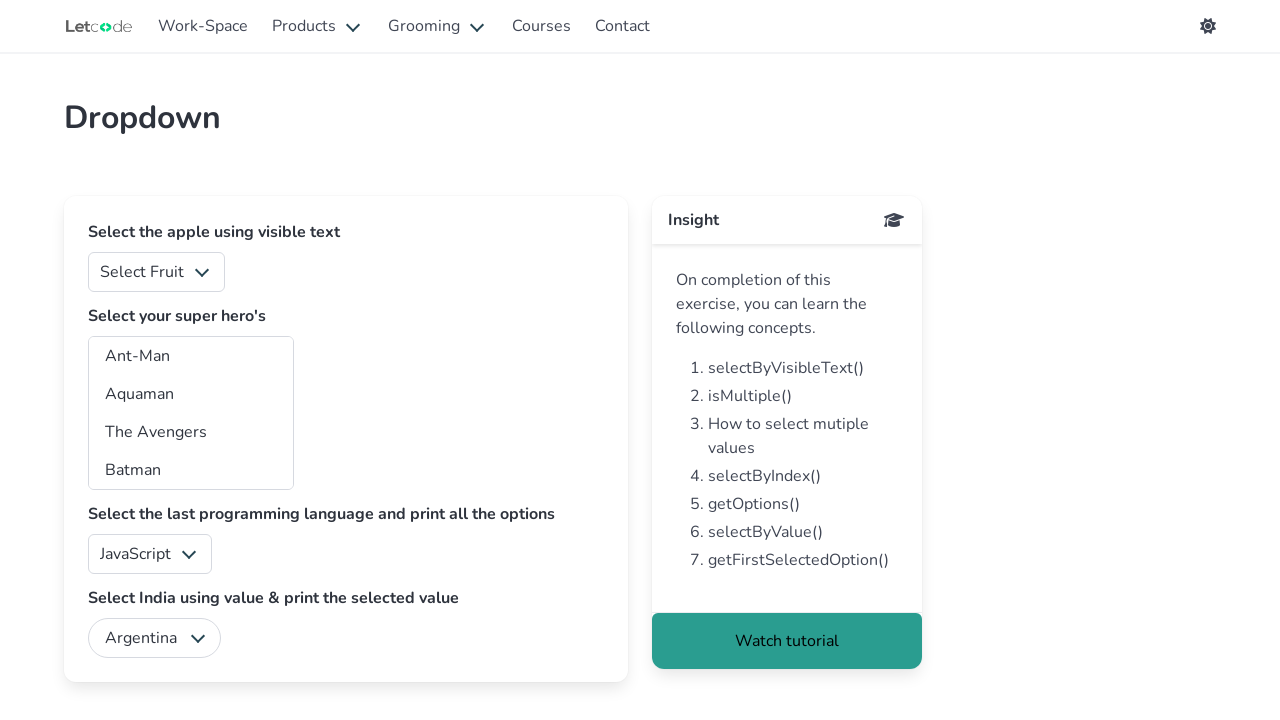

Selected 'Apple' from fruits dropdown using label on #fruits
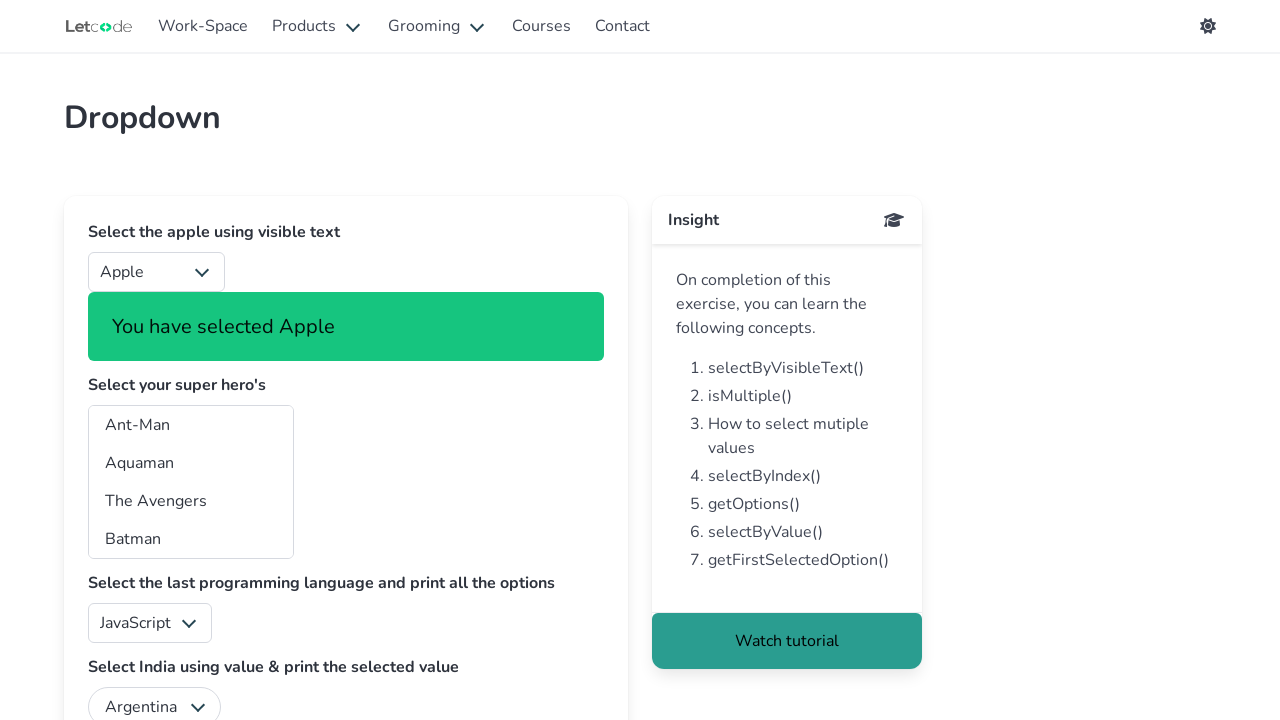

Selected 'Batman' from superheros dropdown using label on xpath=//select[@id='superheros']
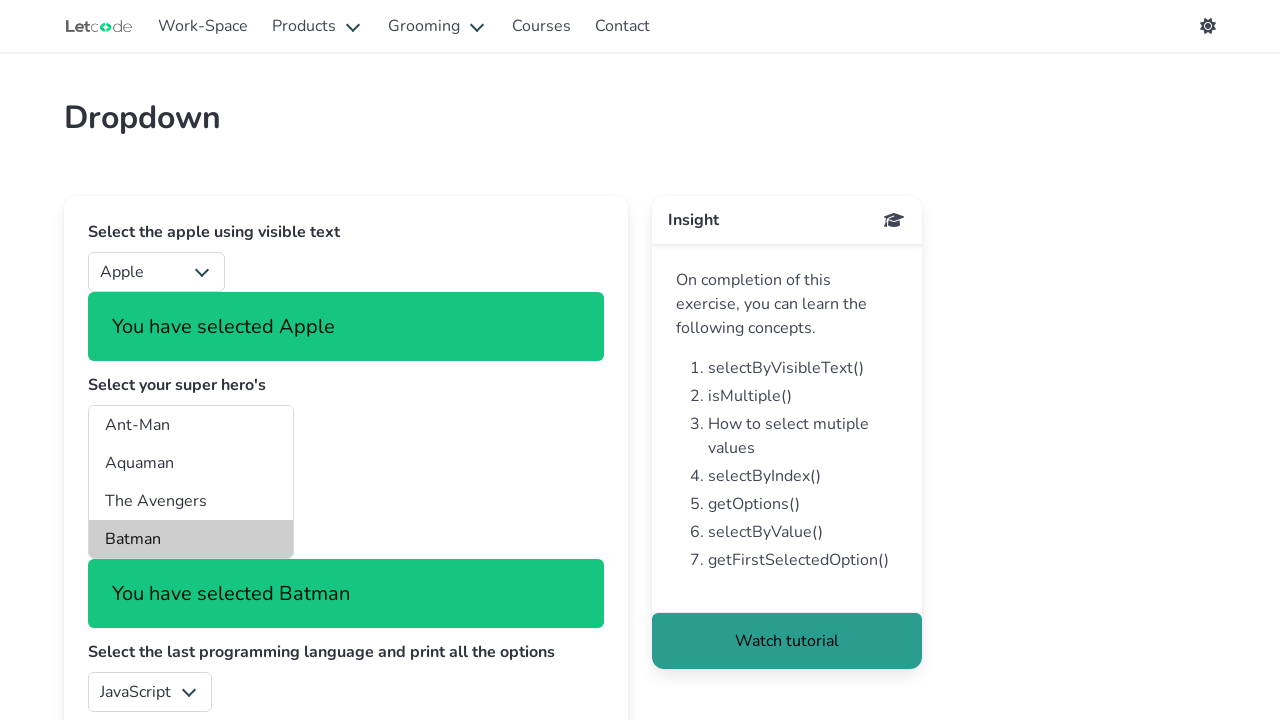

Selected option with value 'cm' from superheros dropdown on xpath=//select[@id='superheros']
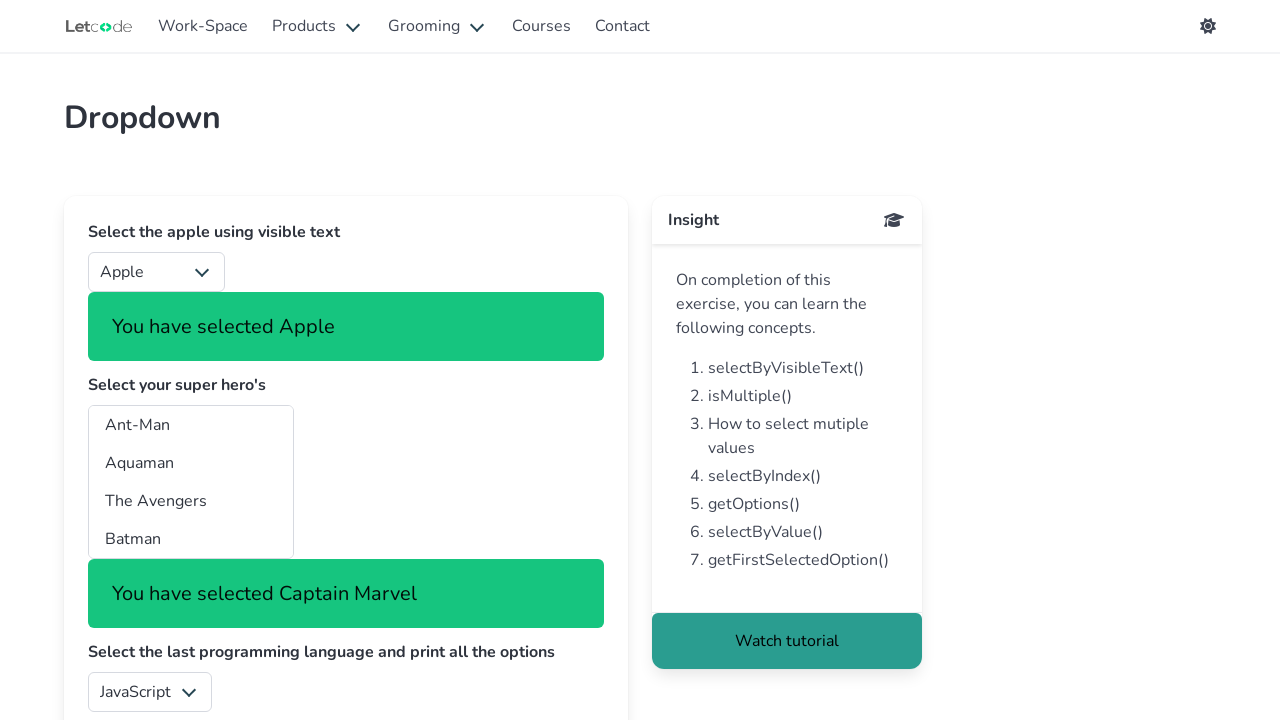

Located all language options
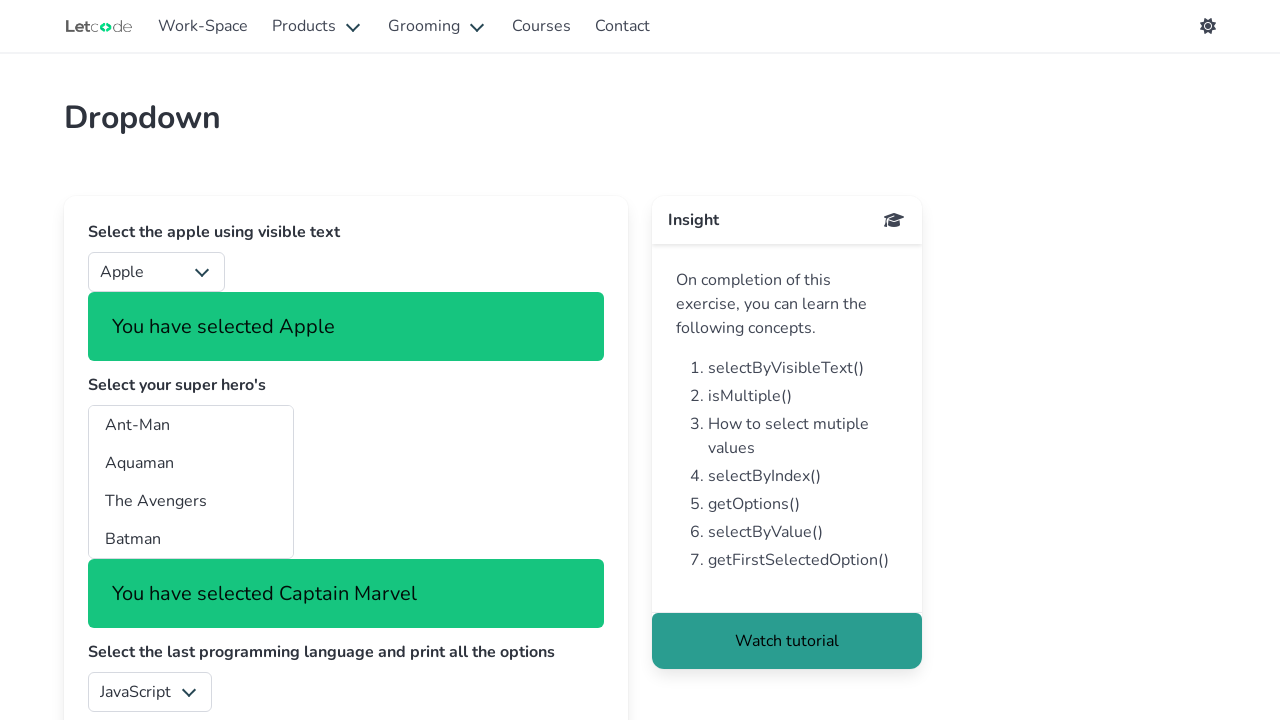

Counted 5 language options
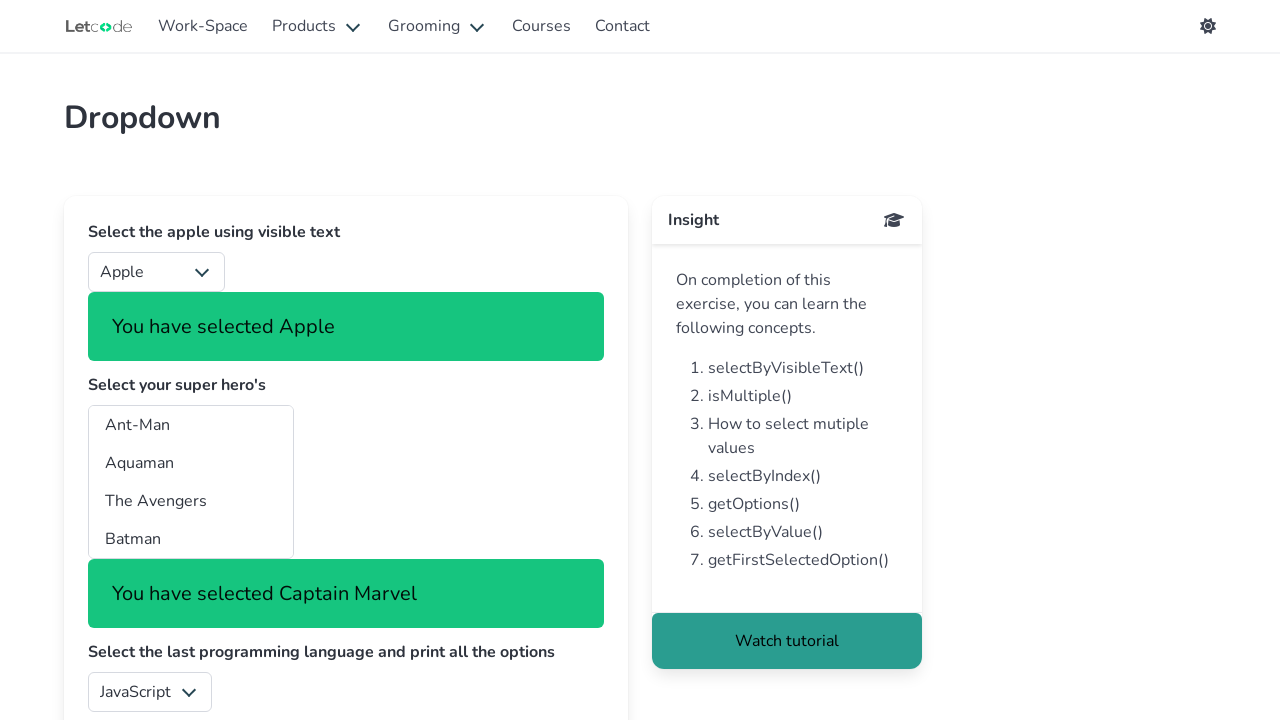

Selected last language option at index 4 on xpath=//select[@id='lang']
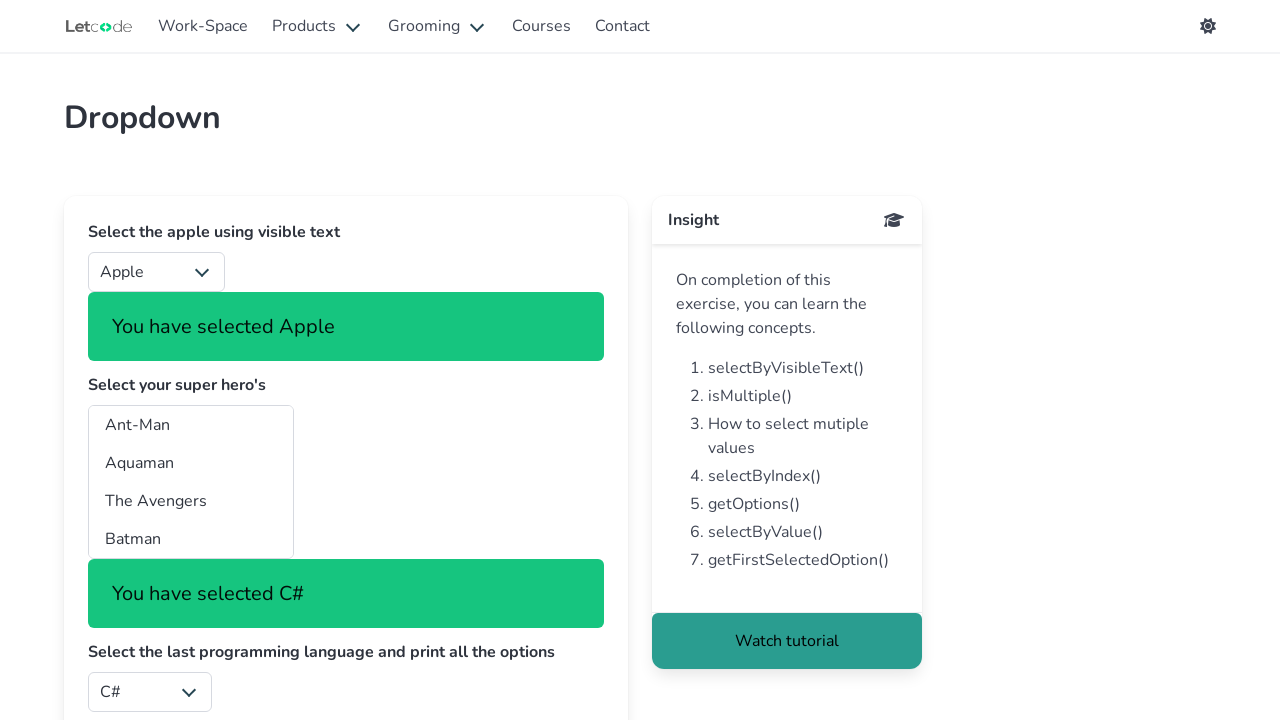

Selected 'India' from country dropdown using value on #country
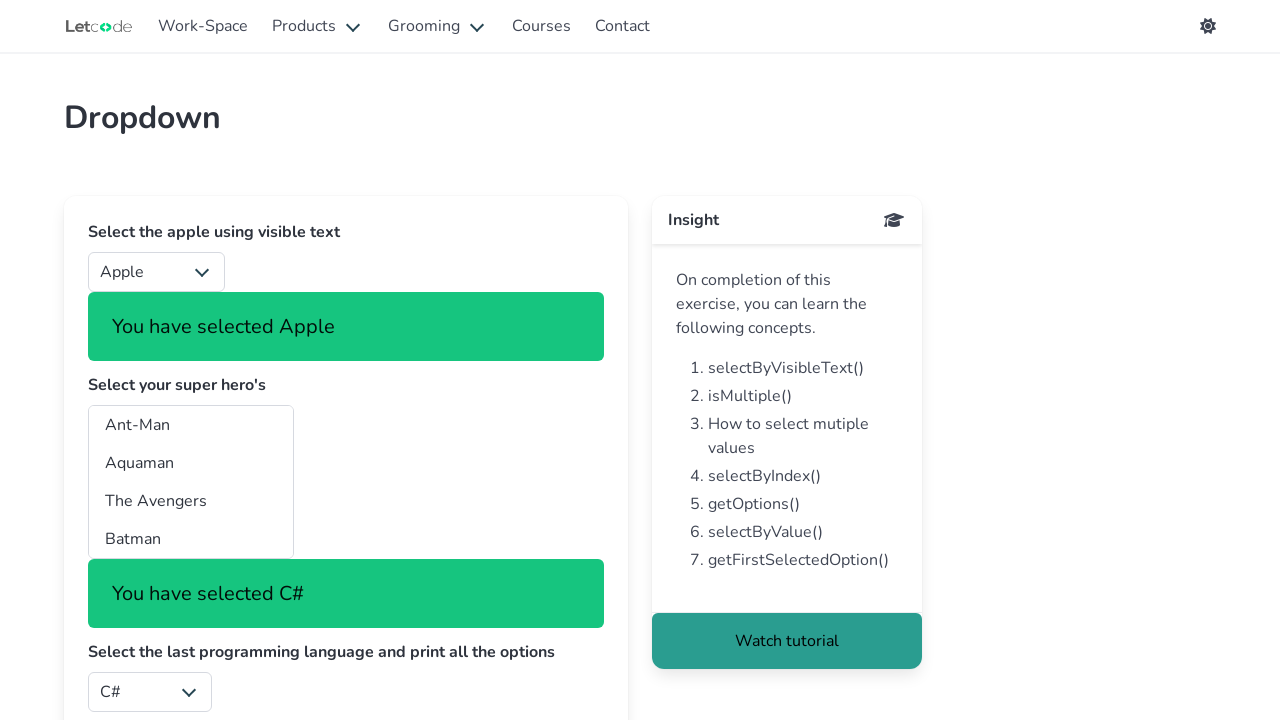

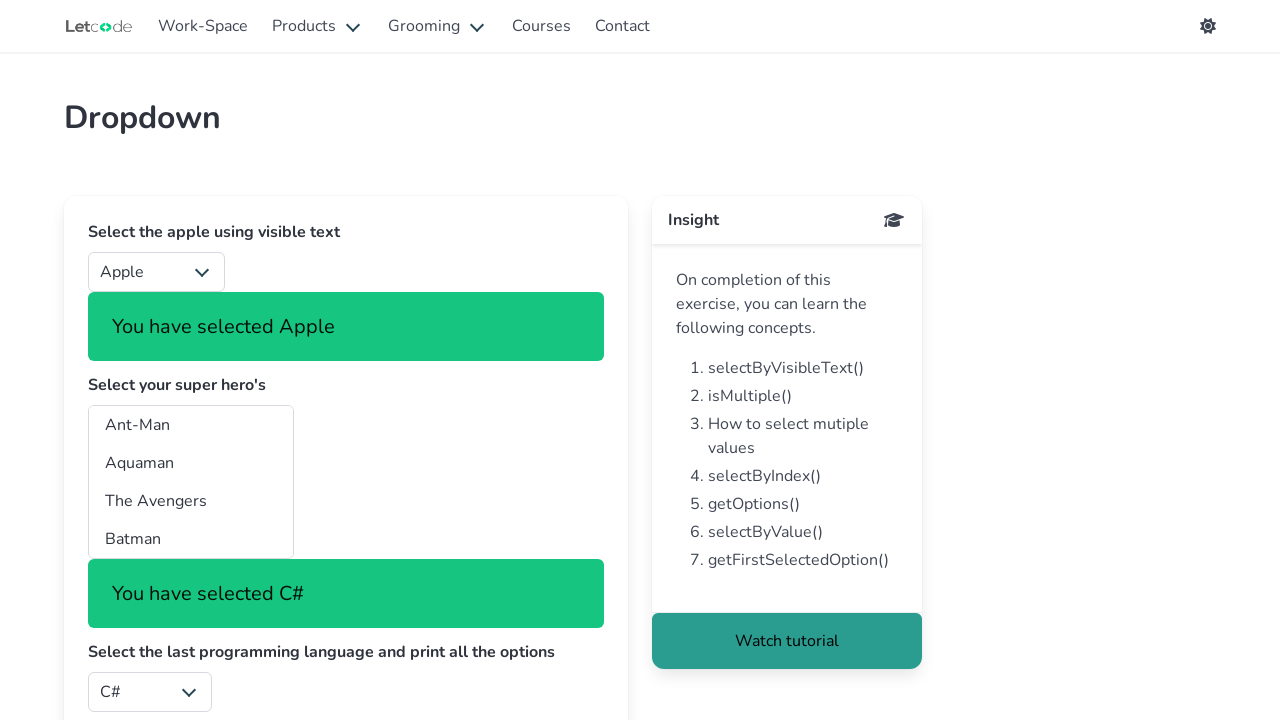